Tests dropdown selection by visible text, selecting Option 2 by its text

Starting URL: https://the-internet.herokuapp.com/dropdown

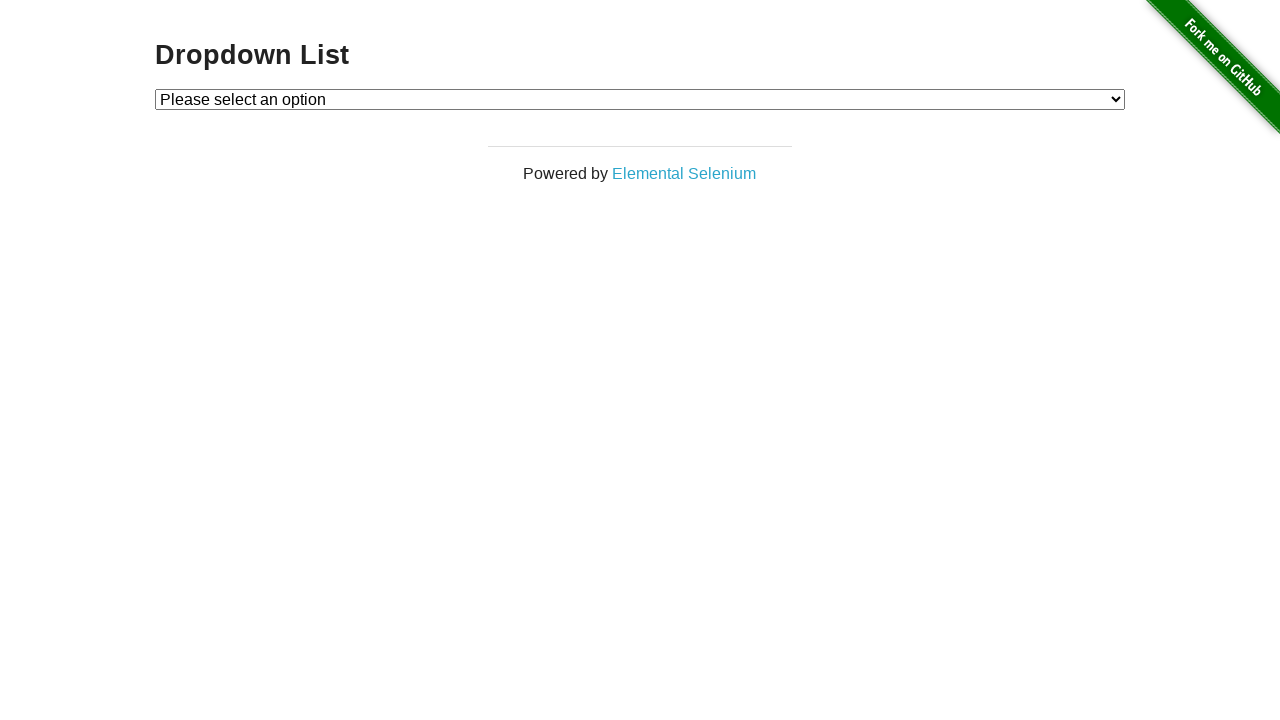

Located dropdown element
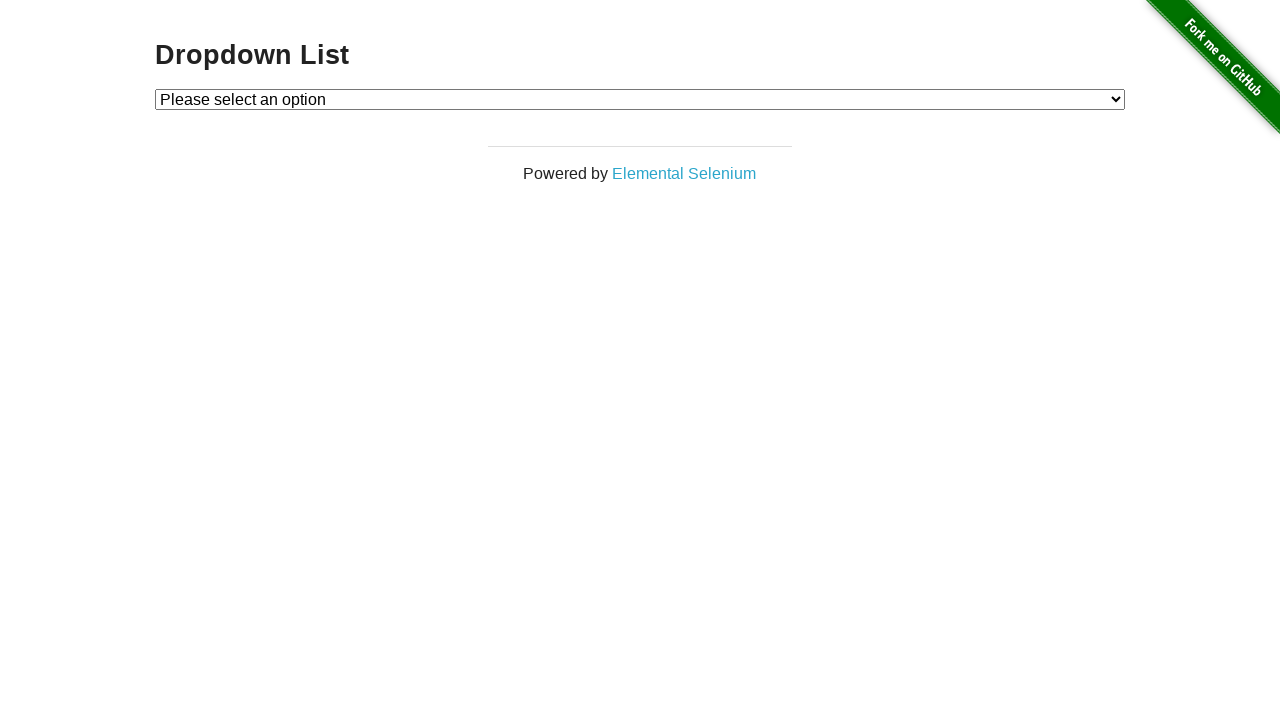

Selected 'Option 2' from dropdown by visible text on #dropdown
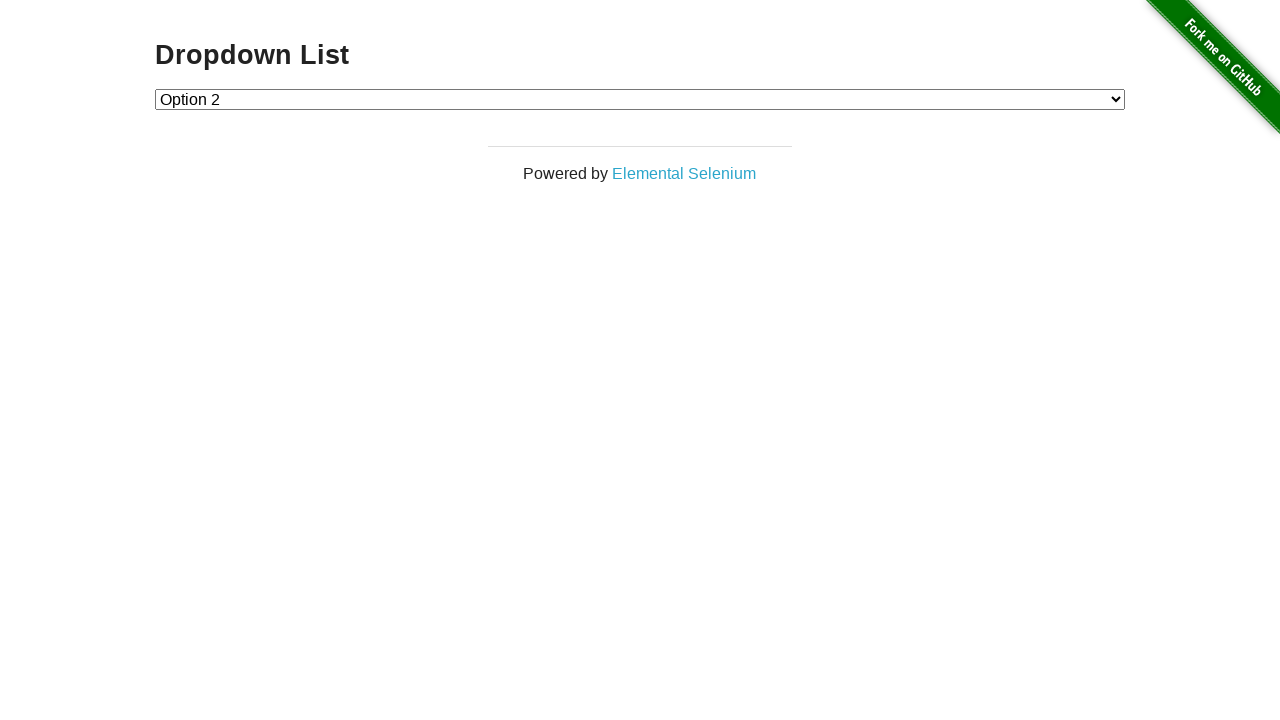

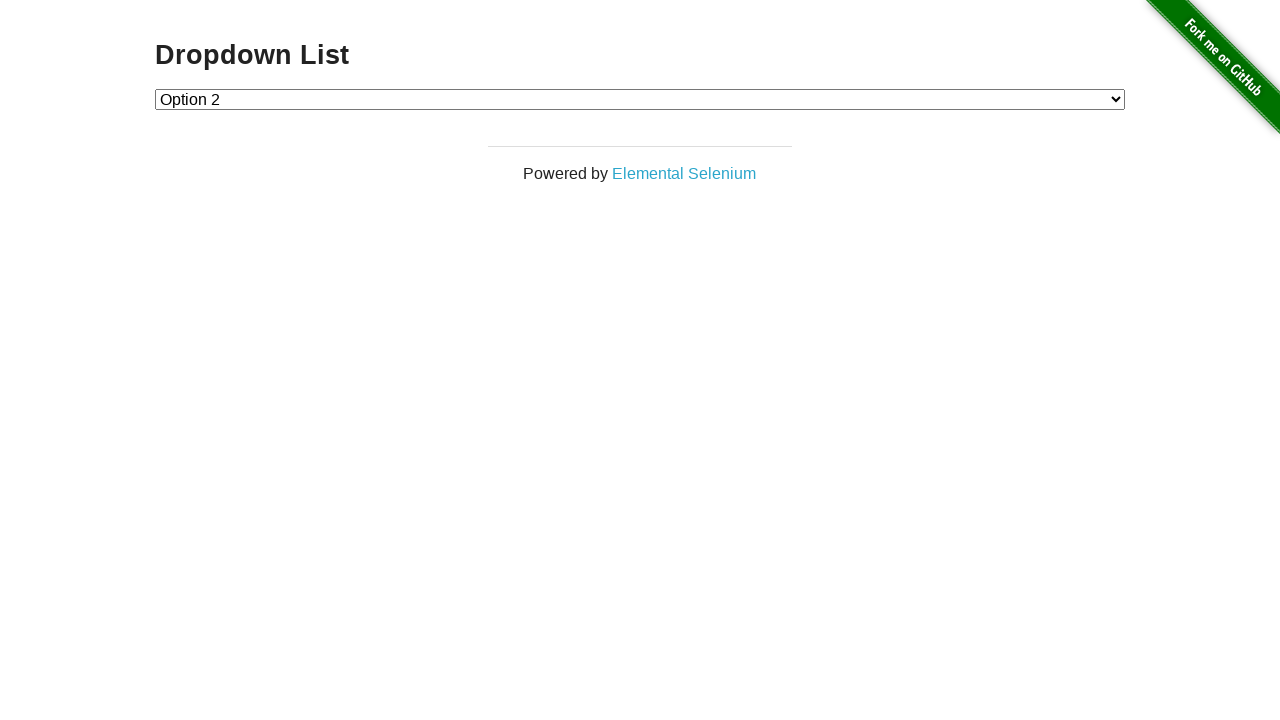